Tests keyboard copy-paste functionality by selecting text in one editor and pasting it into another editor using keyboard shortcuts

Starting URL: https://extendsclass.com/text-compare.html

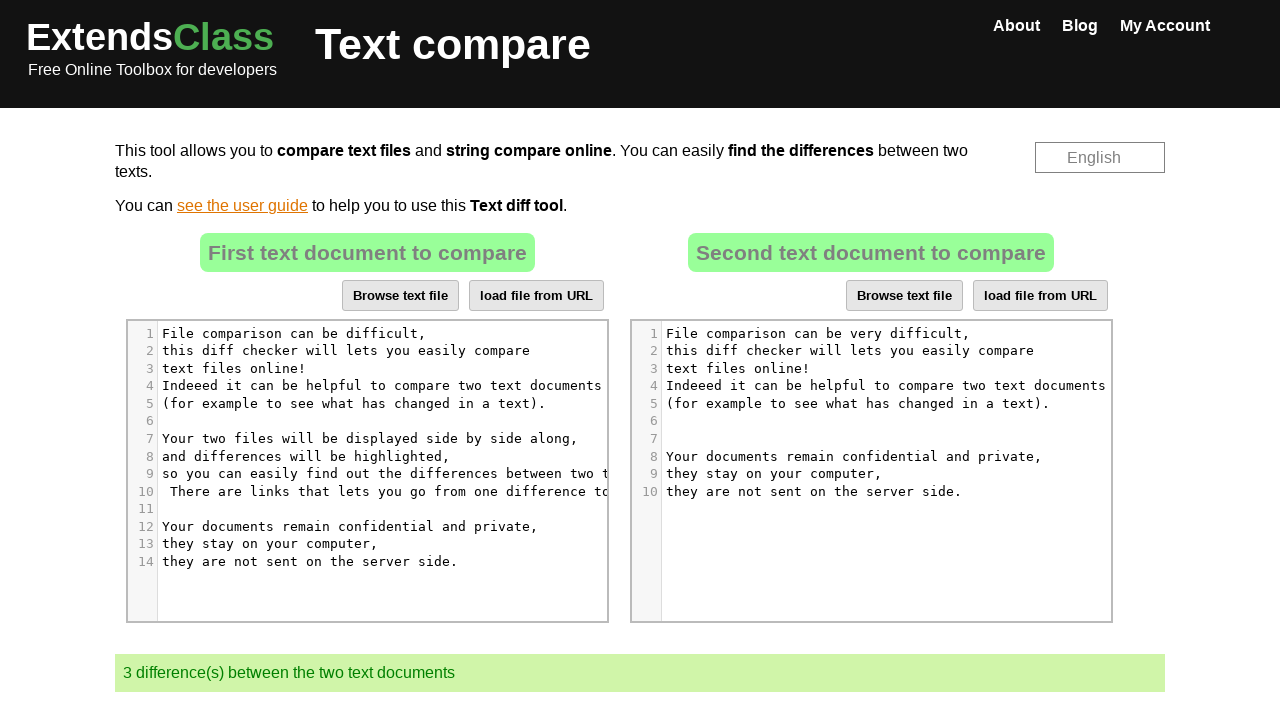

Located source editor element
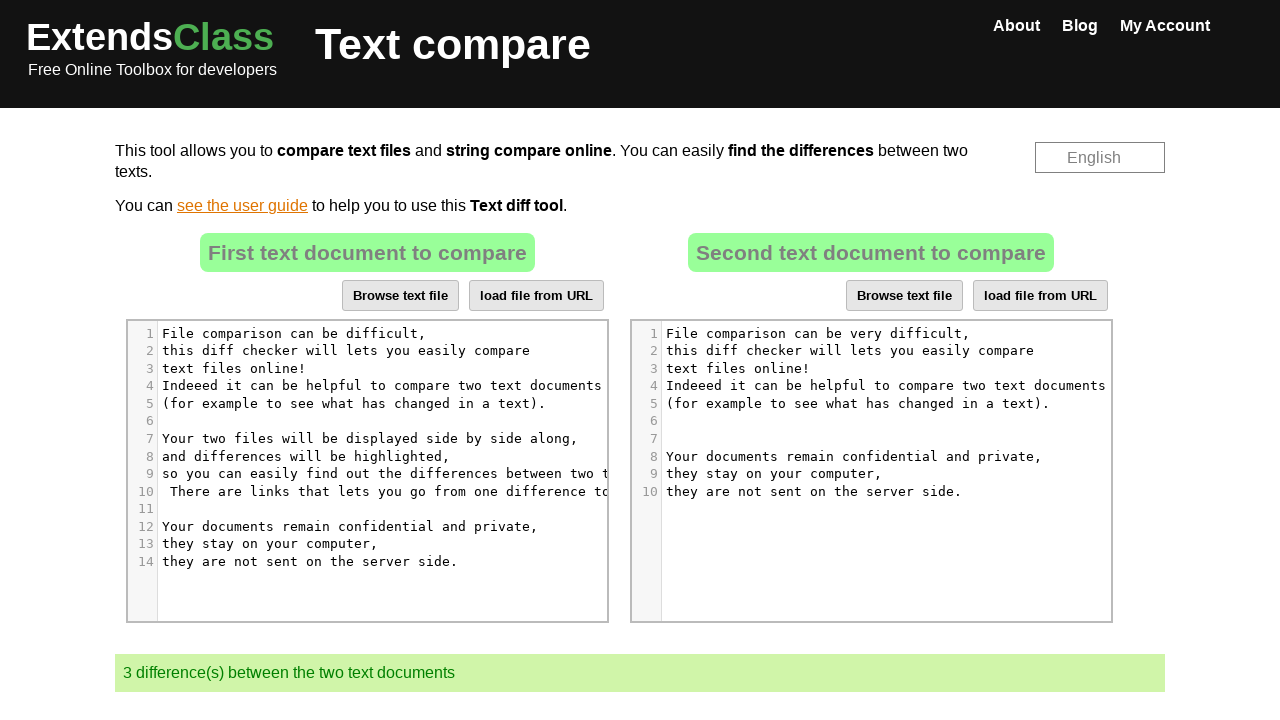

Located destination editor element
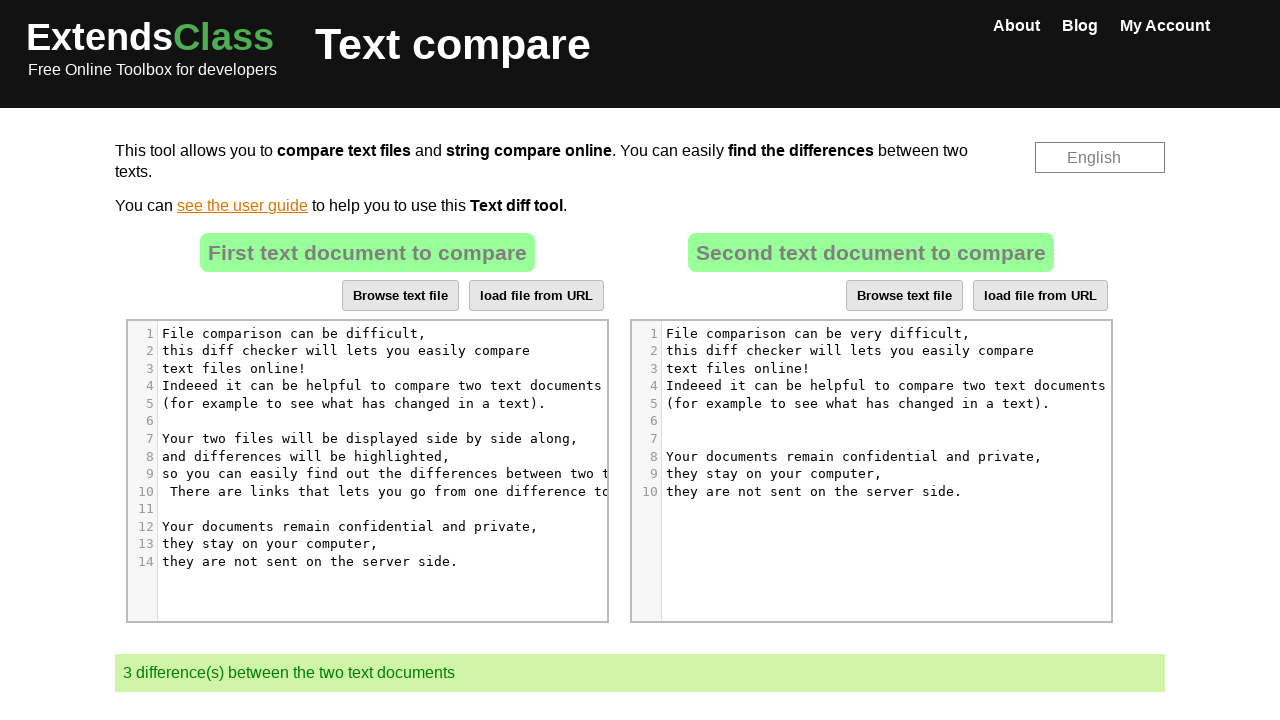

Clicked on source editor element at (298, 333) on xpath=//*[@id="dropZone"]/div[2]/div/div[6]/div[1]/div/div/div/div[5]/div[1]/pre
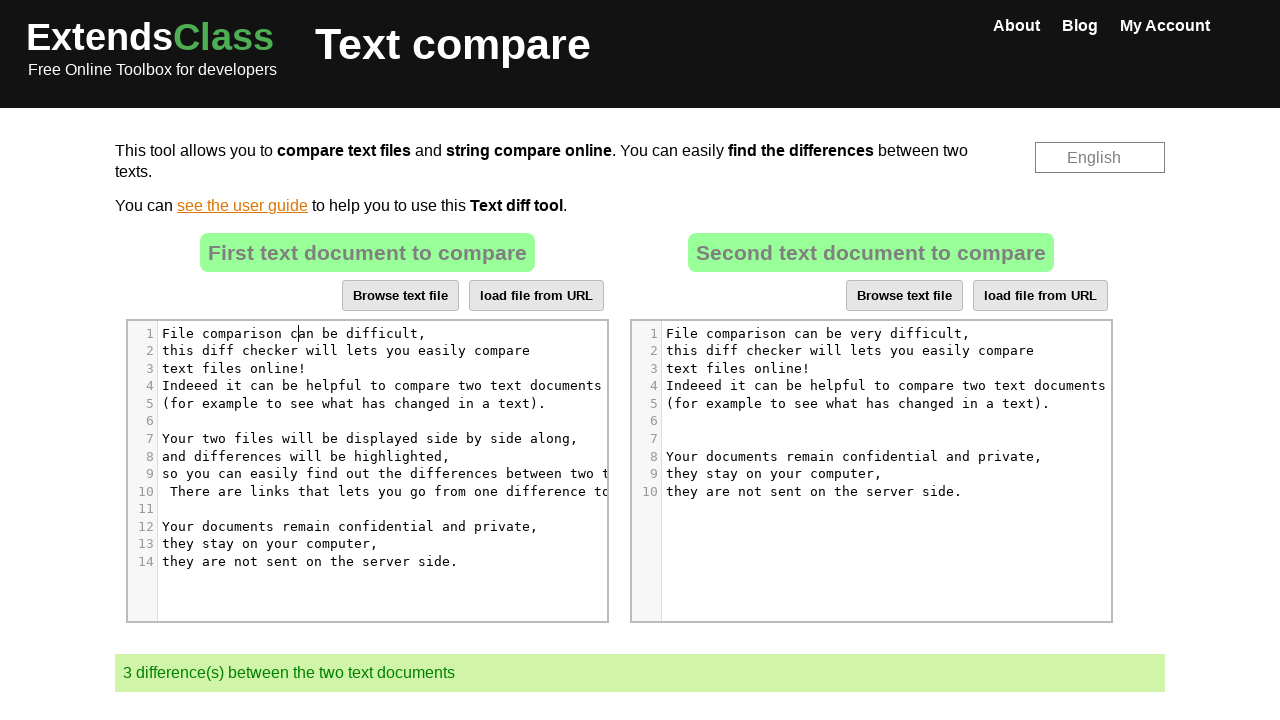

Selected all text in source editor with Ctrl+A
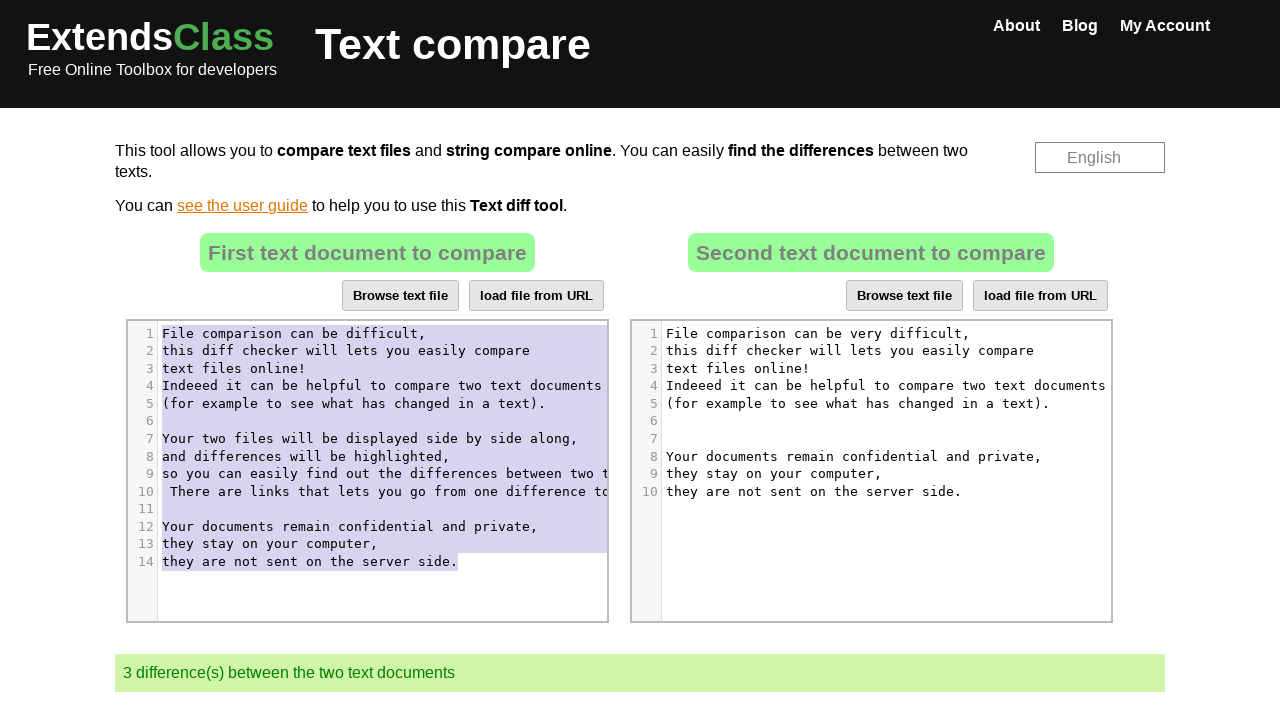

Copied selected text from source editor with Ctrl+C
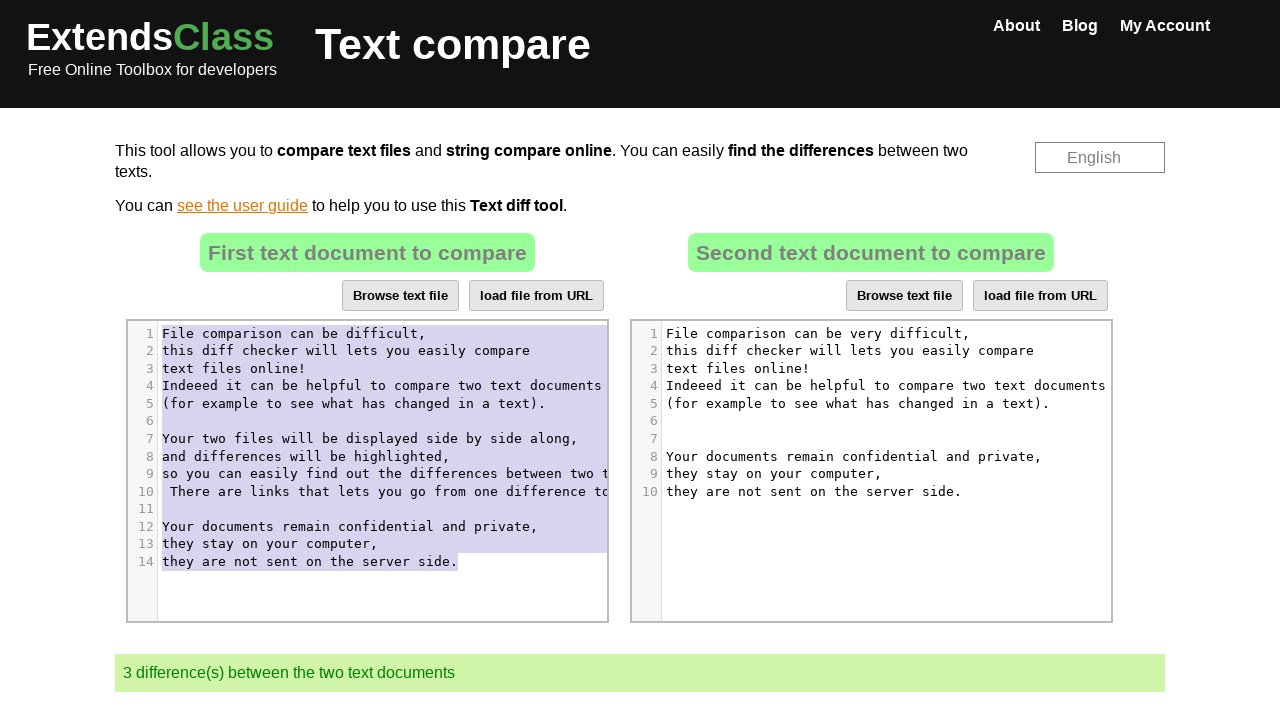

Clicked on destination editor element at (822, 333) on xpath=//*[@id="dropZone2"]/div[2]/div/div[6]/div[1]/div/div/div/div[5]/div[1]/pr
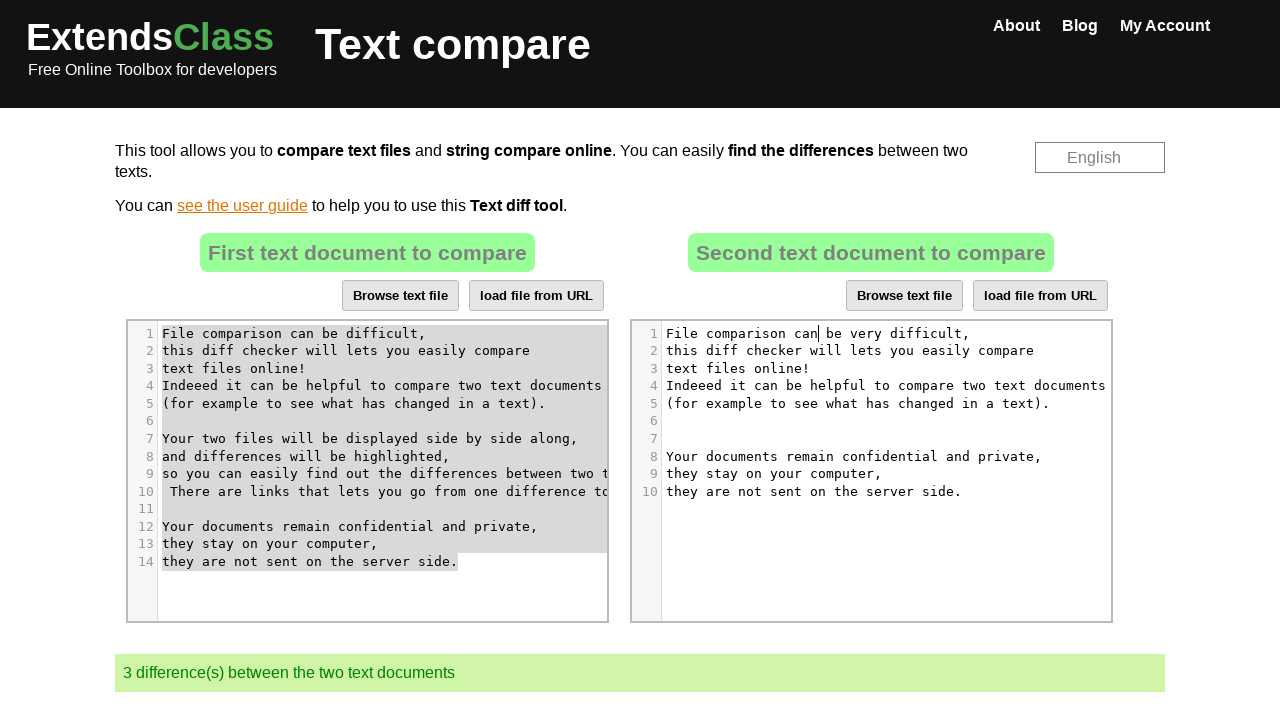

Selected all text in destination editor with Ctrl+A
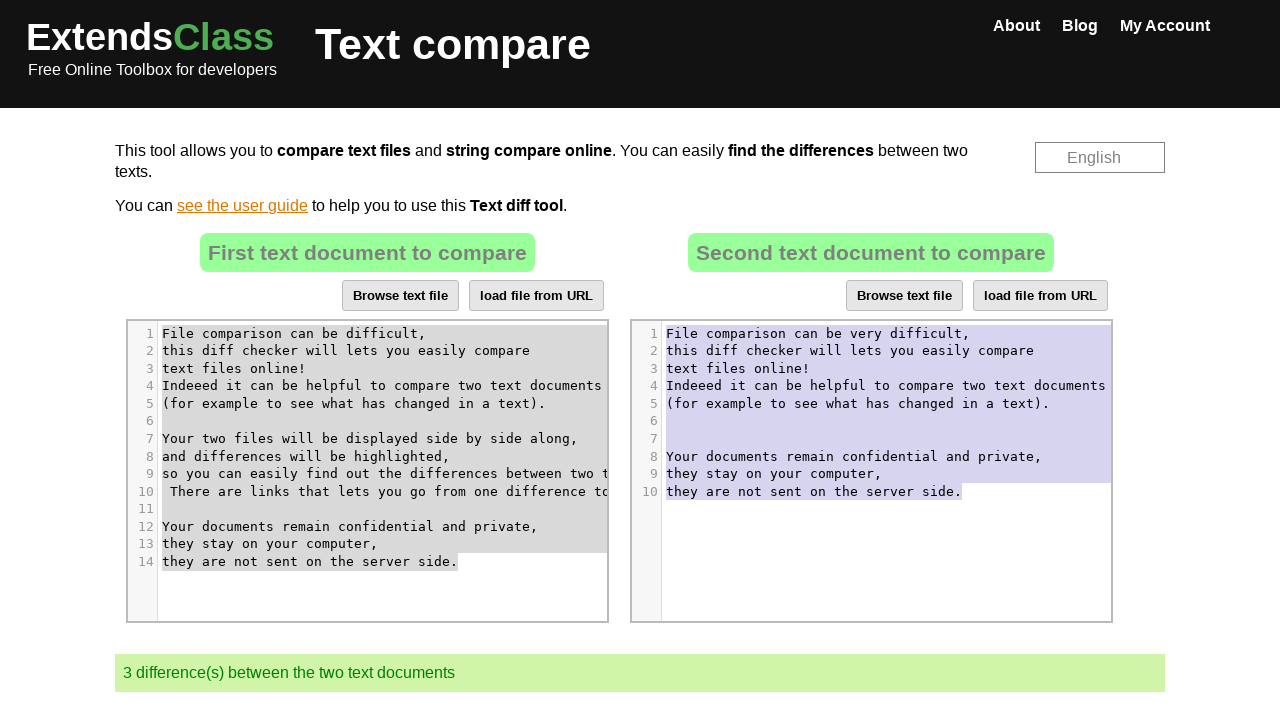

Pasted copied text into destination editor with Ctrl+V
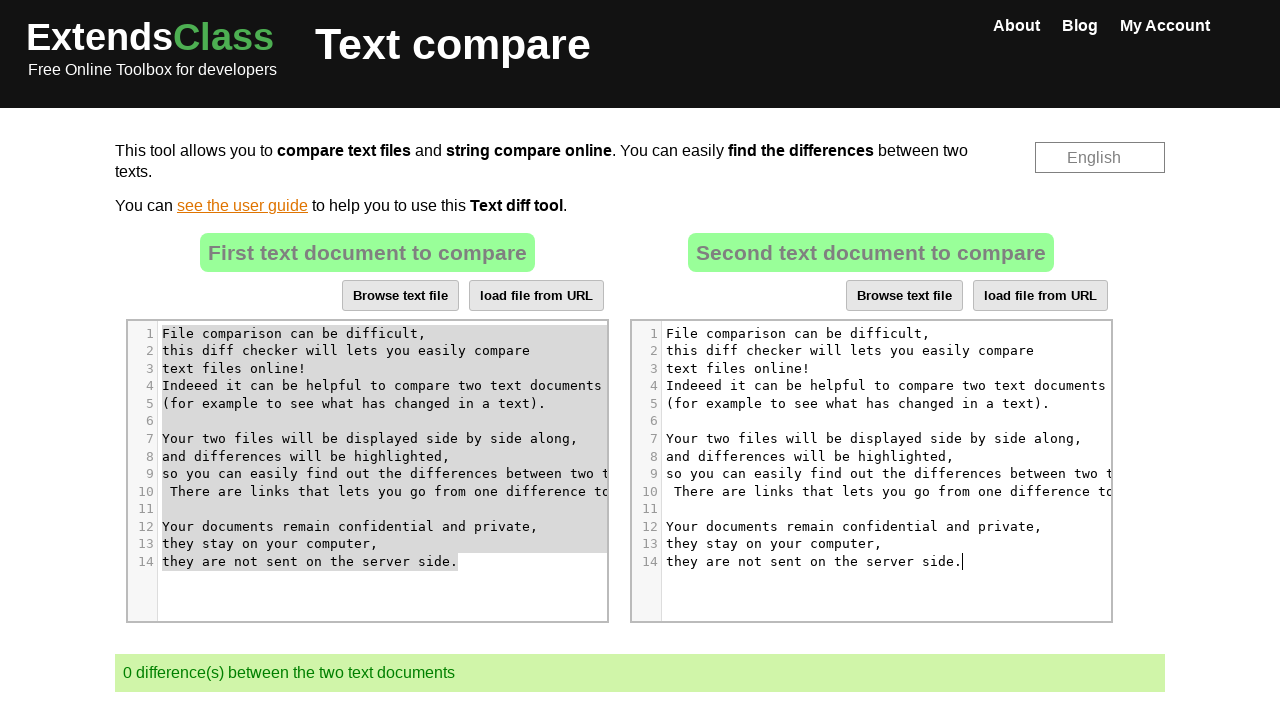

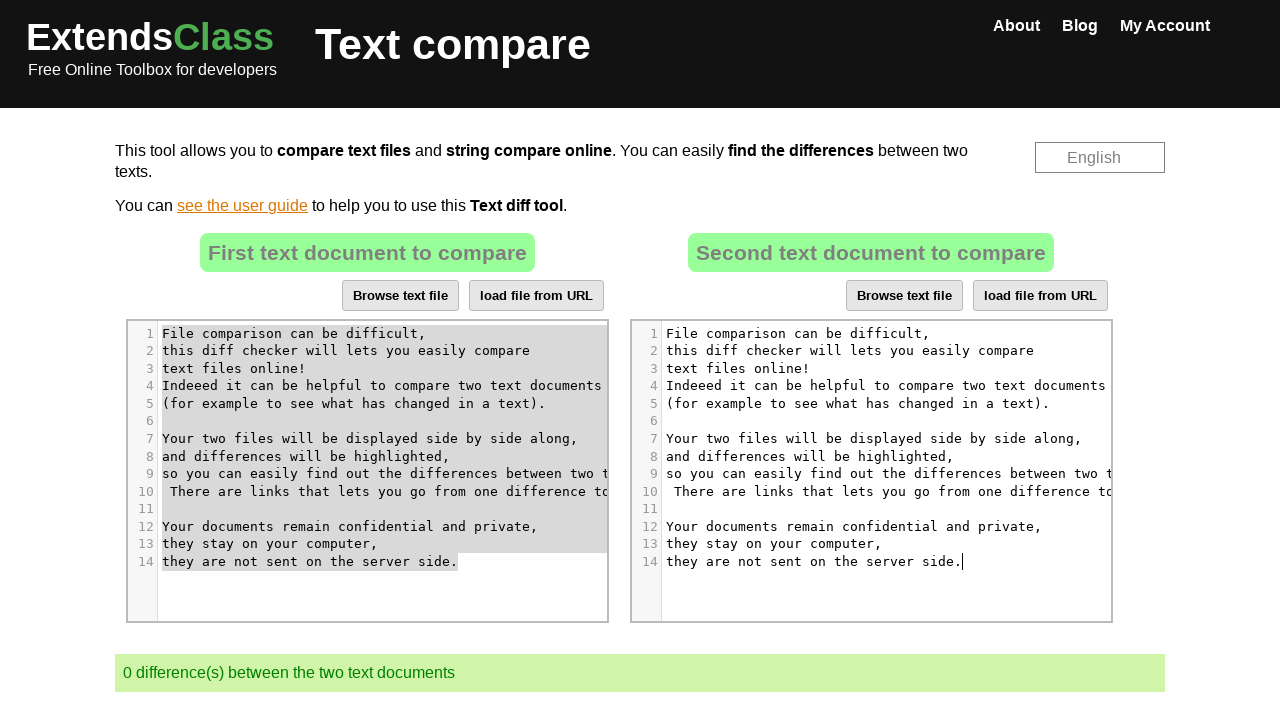